Tests drag and drop functionality by dragging a ball element and dropping it onto a gate element

Starting URL: https://javascript.info/article/mouse-drag-and-drop/ball4/

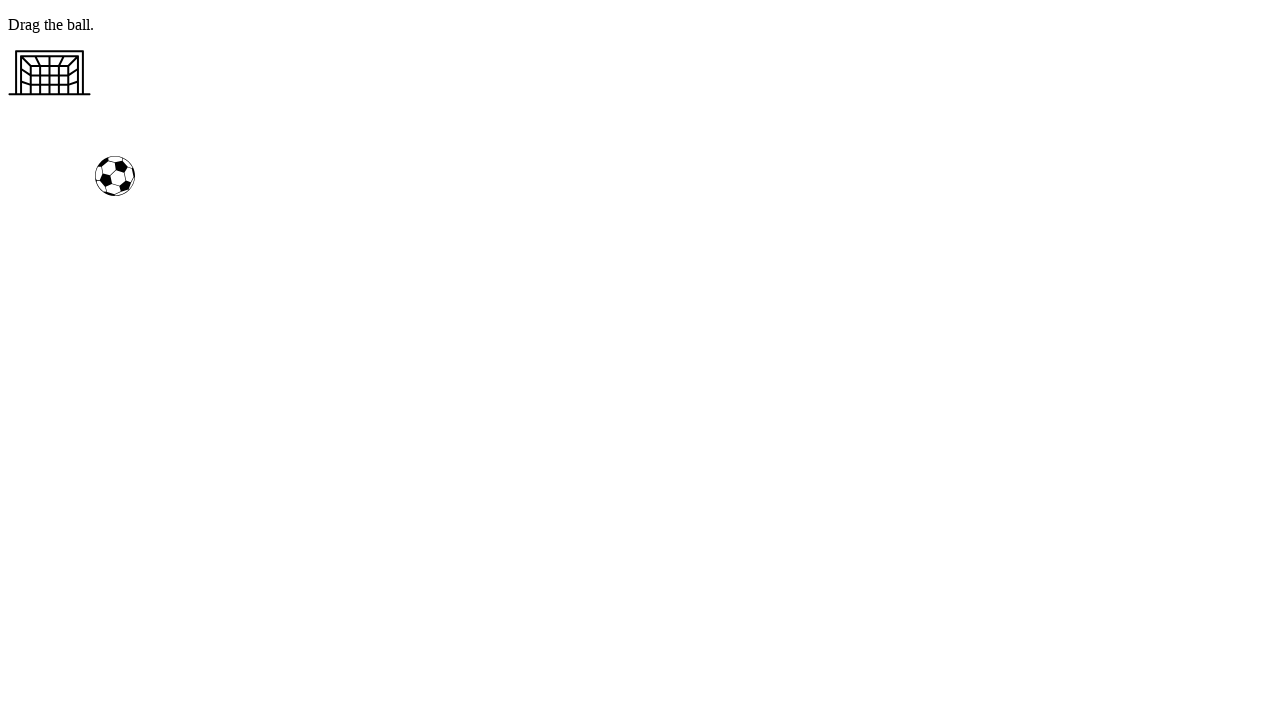

Located the ball element to drag
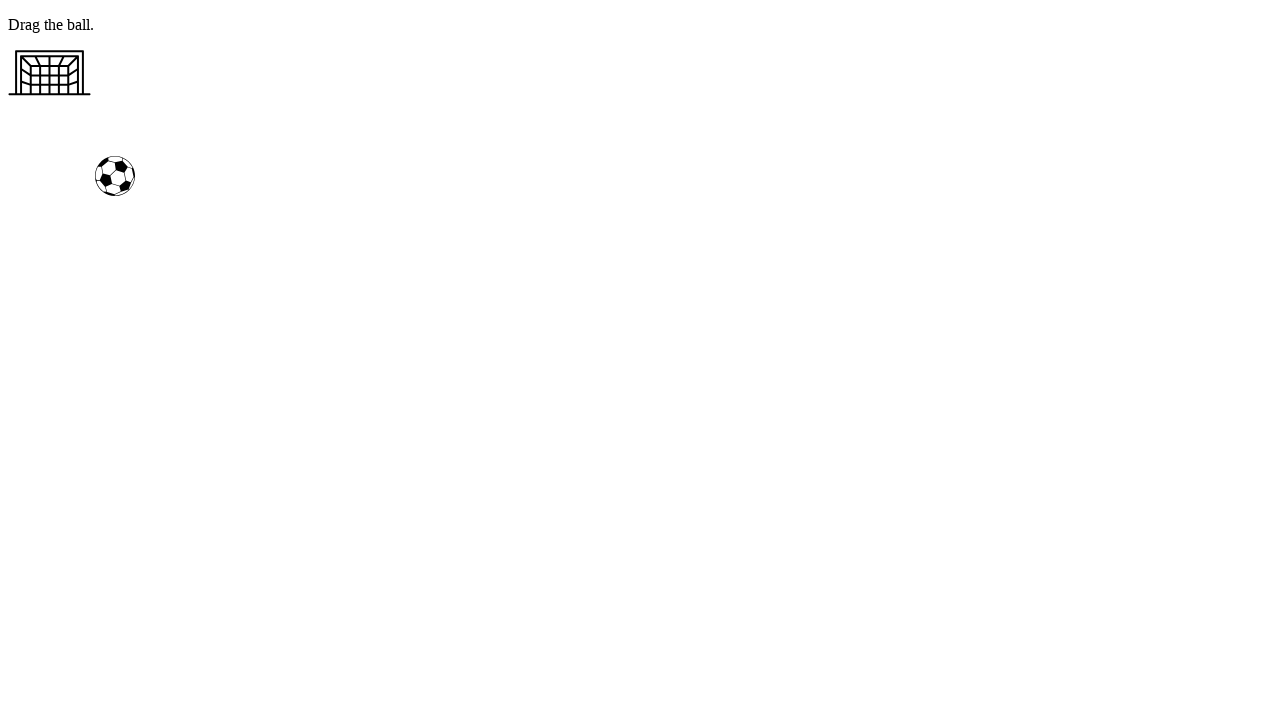

Located the gate element as drop target
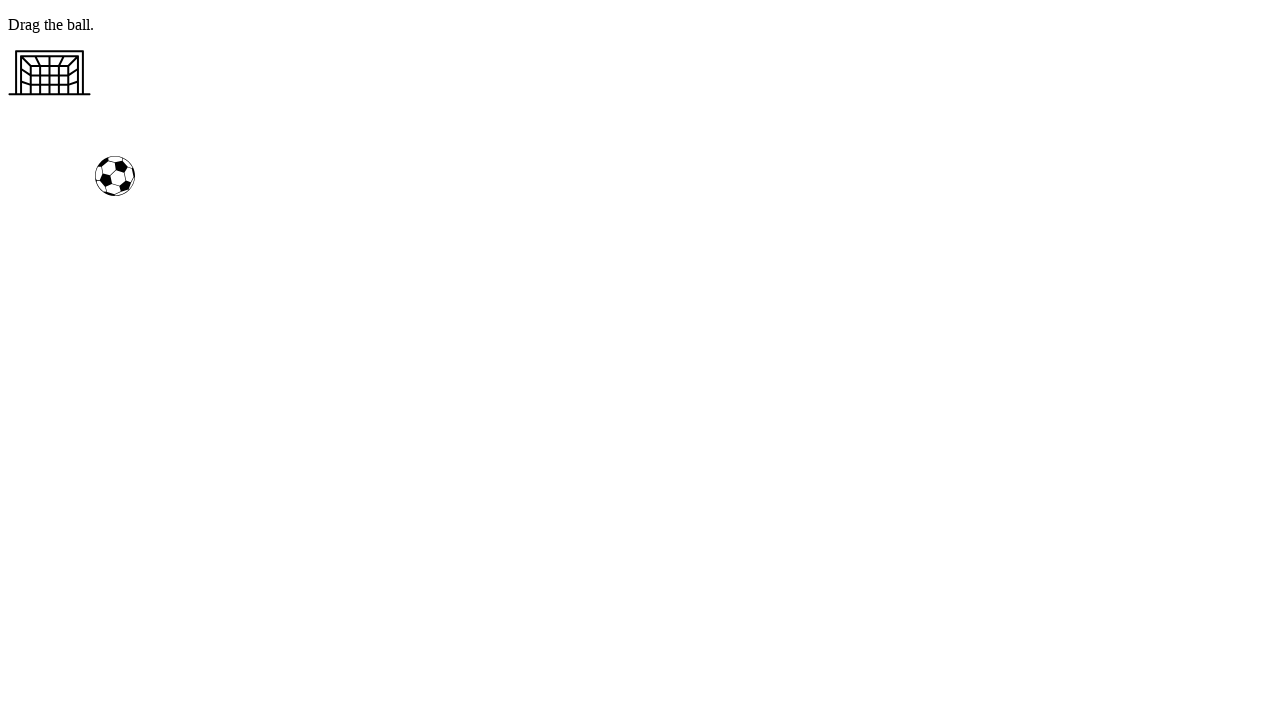

Dragged ball element and dropped it onto gate element at (50, 73)
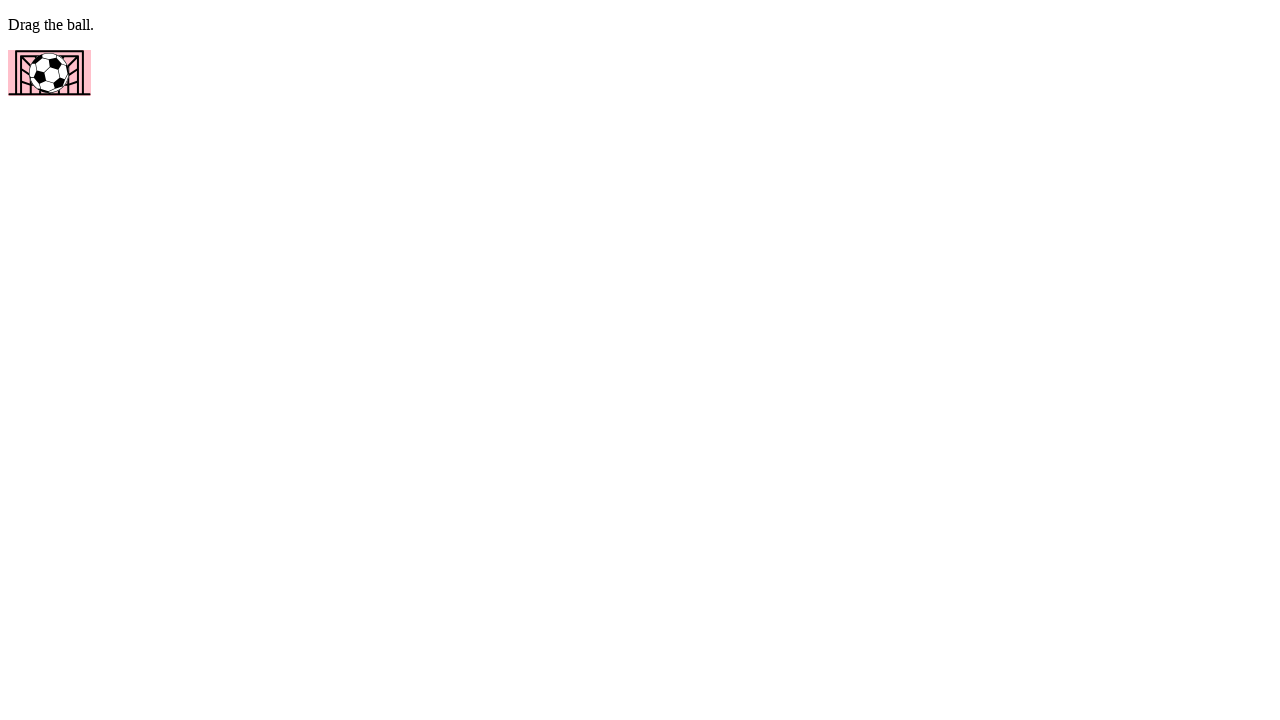

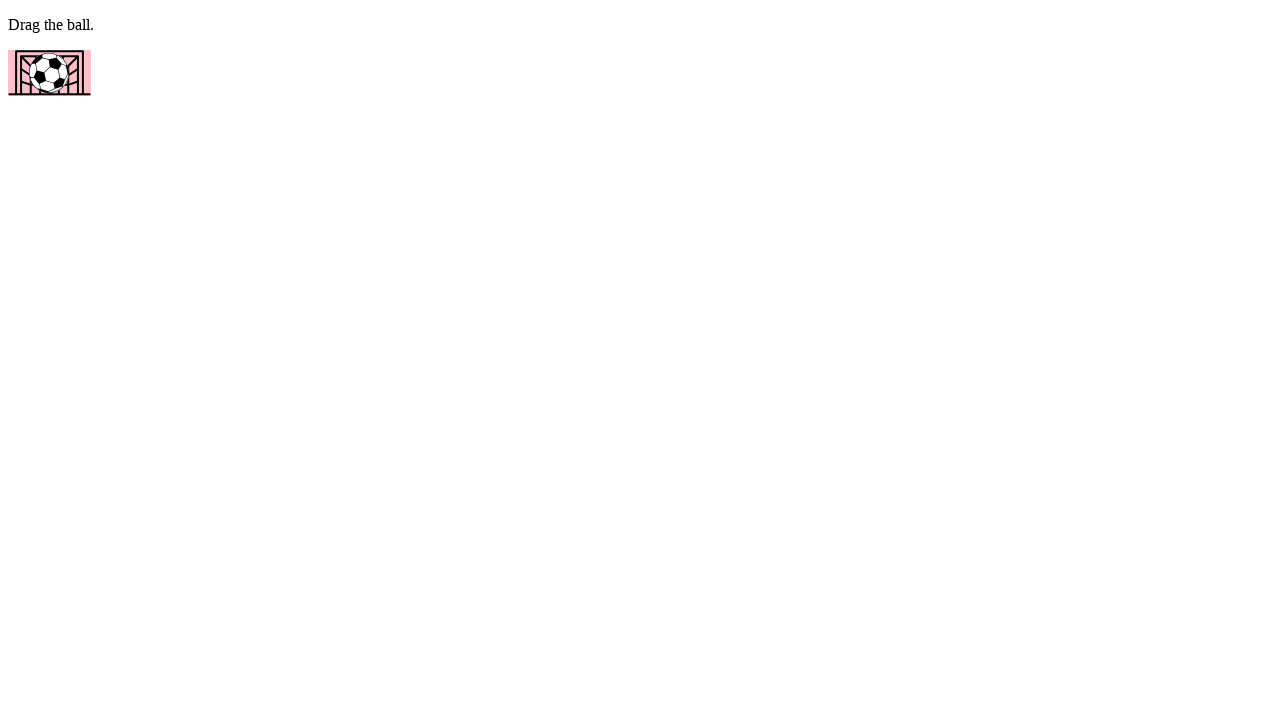